Tests the "Add a Product" workflow by navigating to the product form, filling in product details (name, price, date), and submitting the form.

Starting URL: https://commitquality.com/

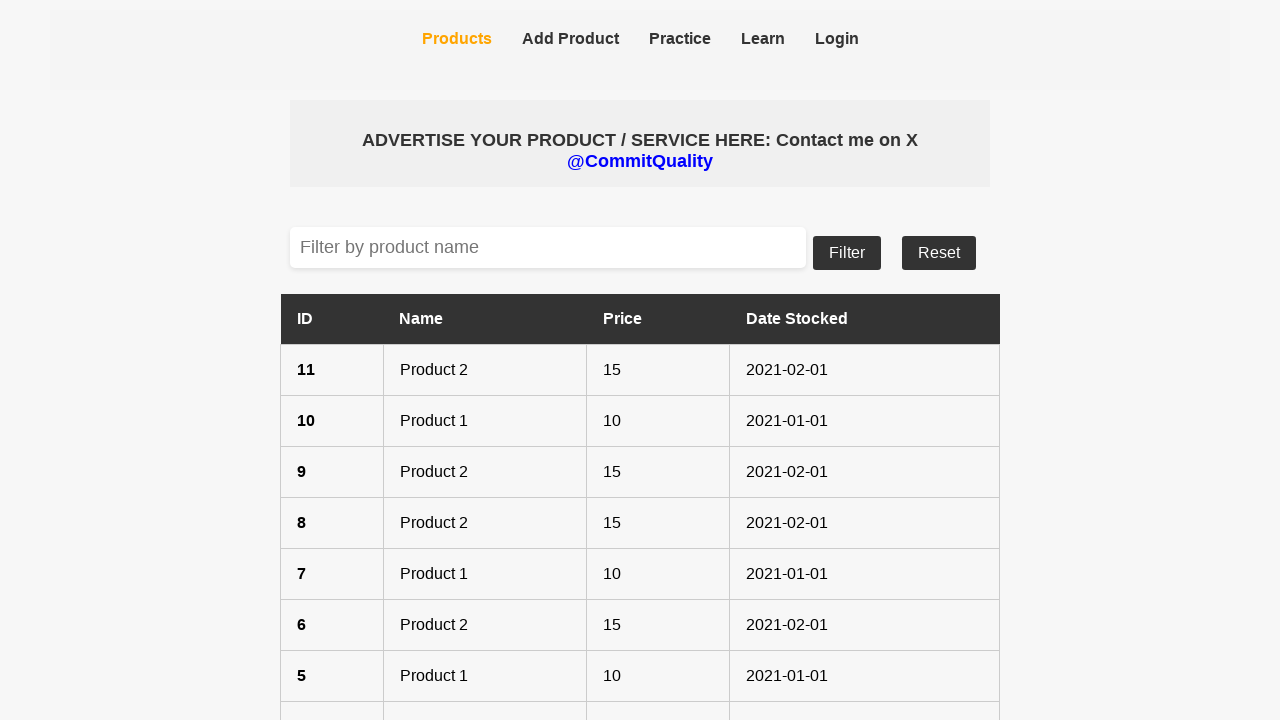

Set viewport size to 1536x824
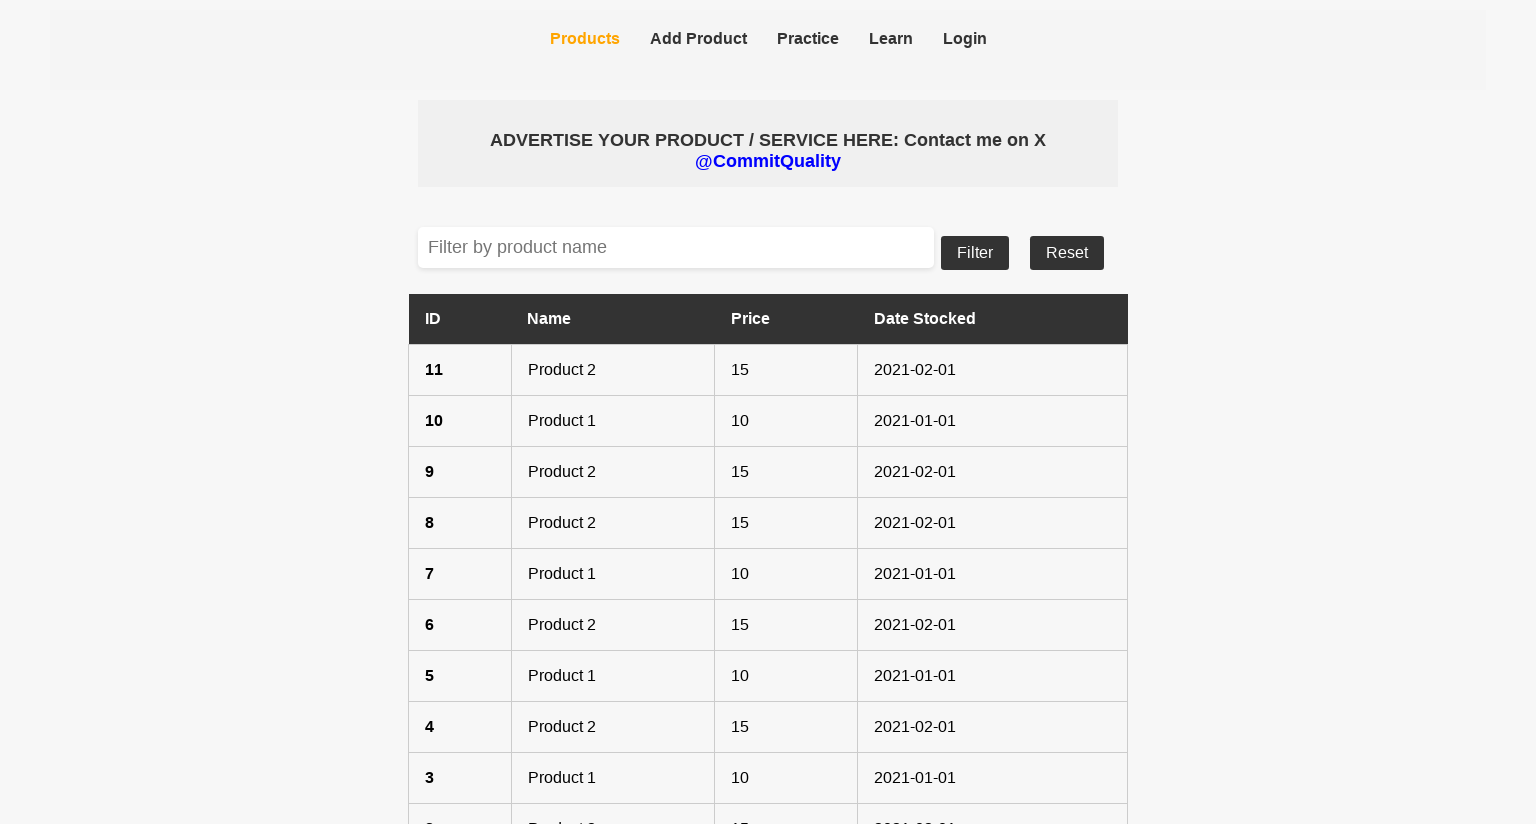

Waited for 'Add a Product' button to be visible
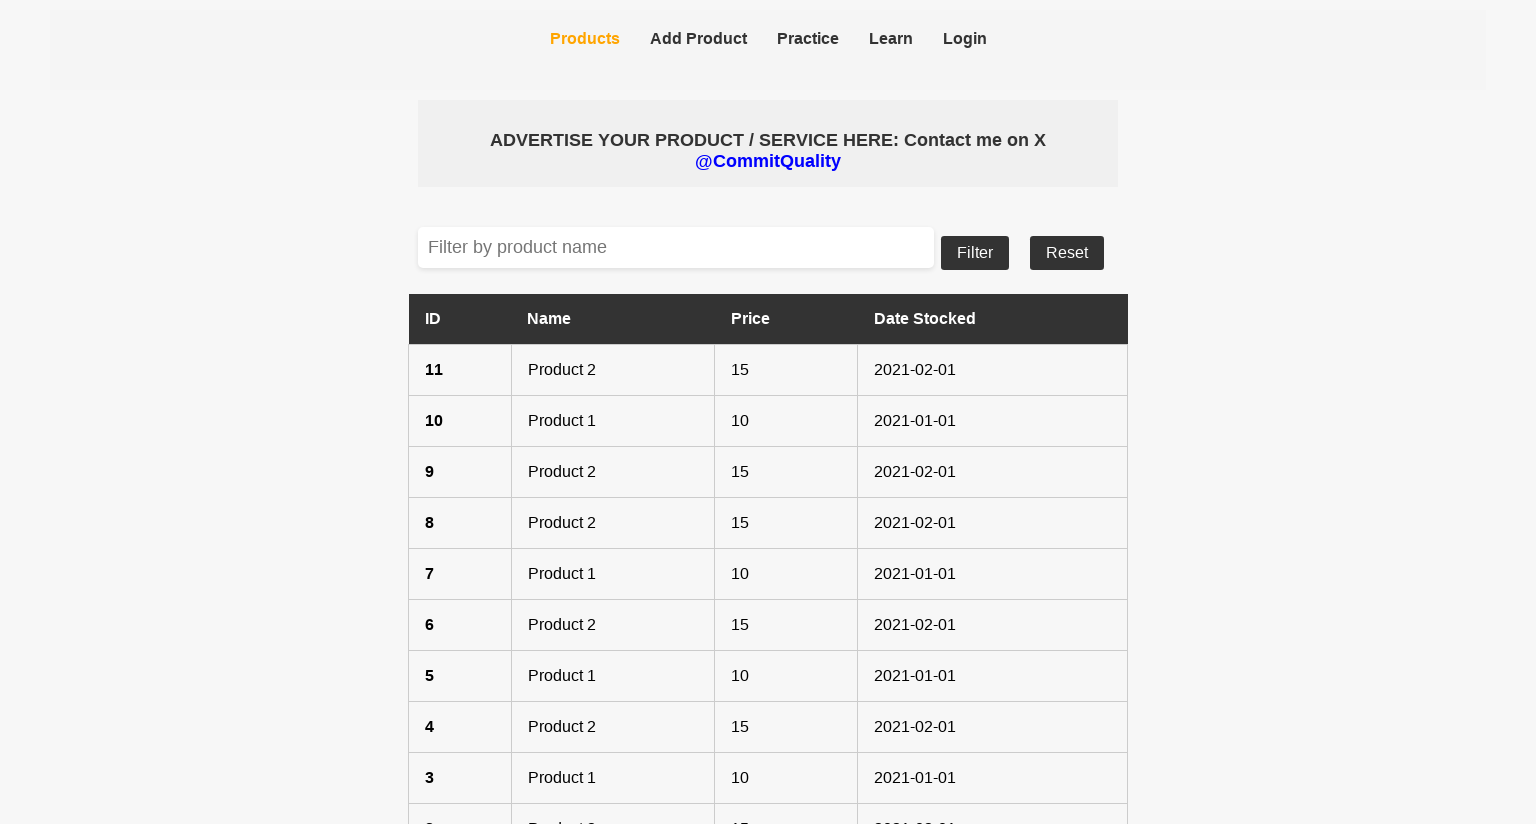

Clicked 'Add a Product' button at (768, 783) on xpath=//a[contains(text(), 'Add a Product')]
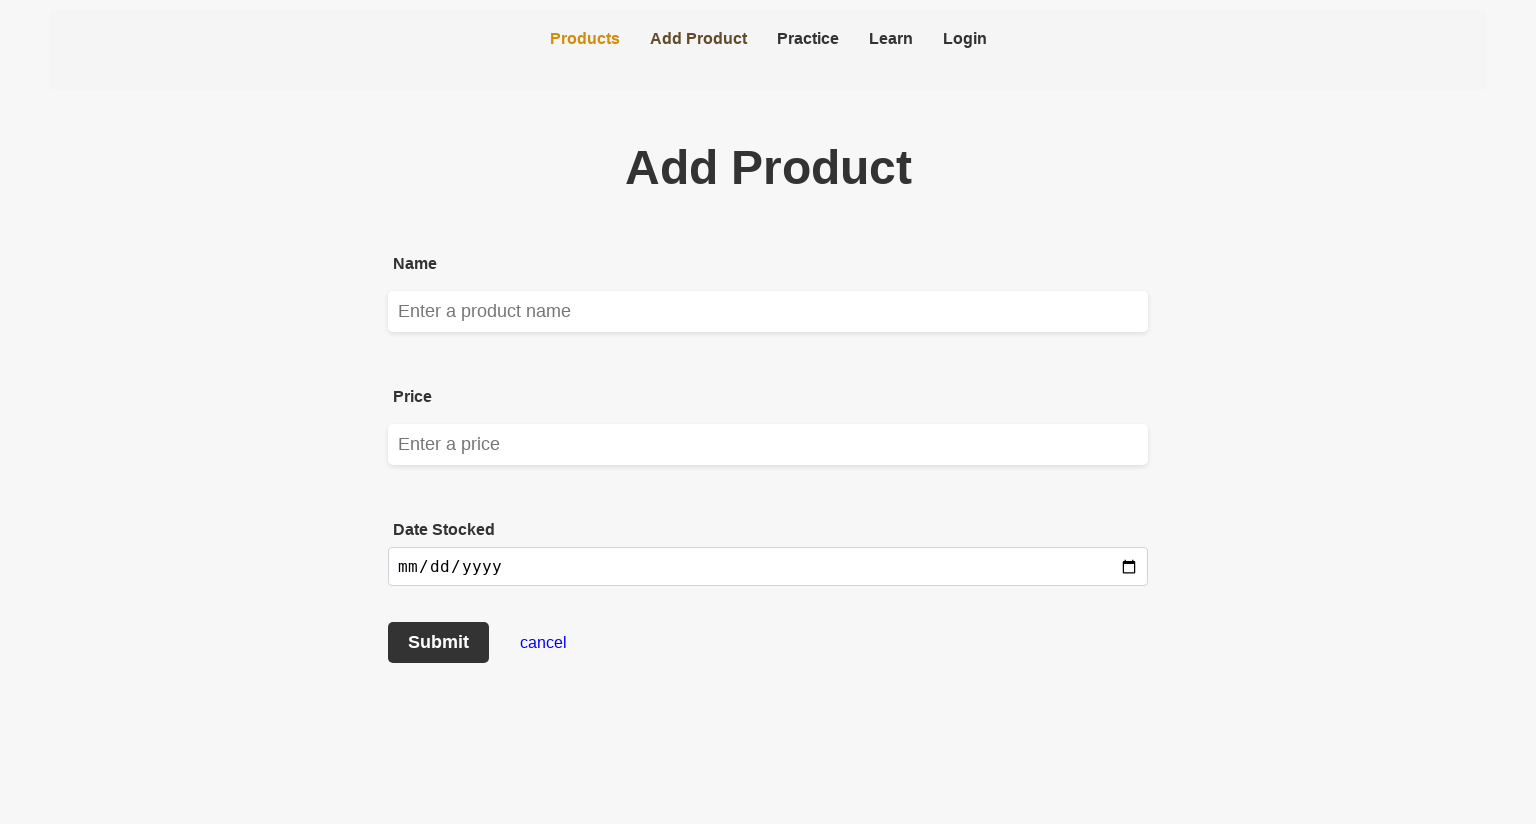

Waited for product name input field to be visible
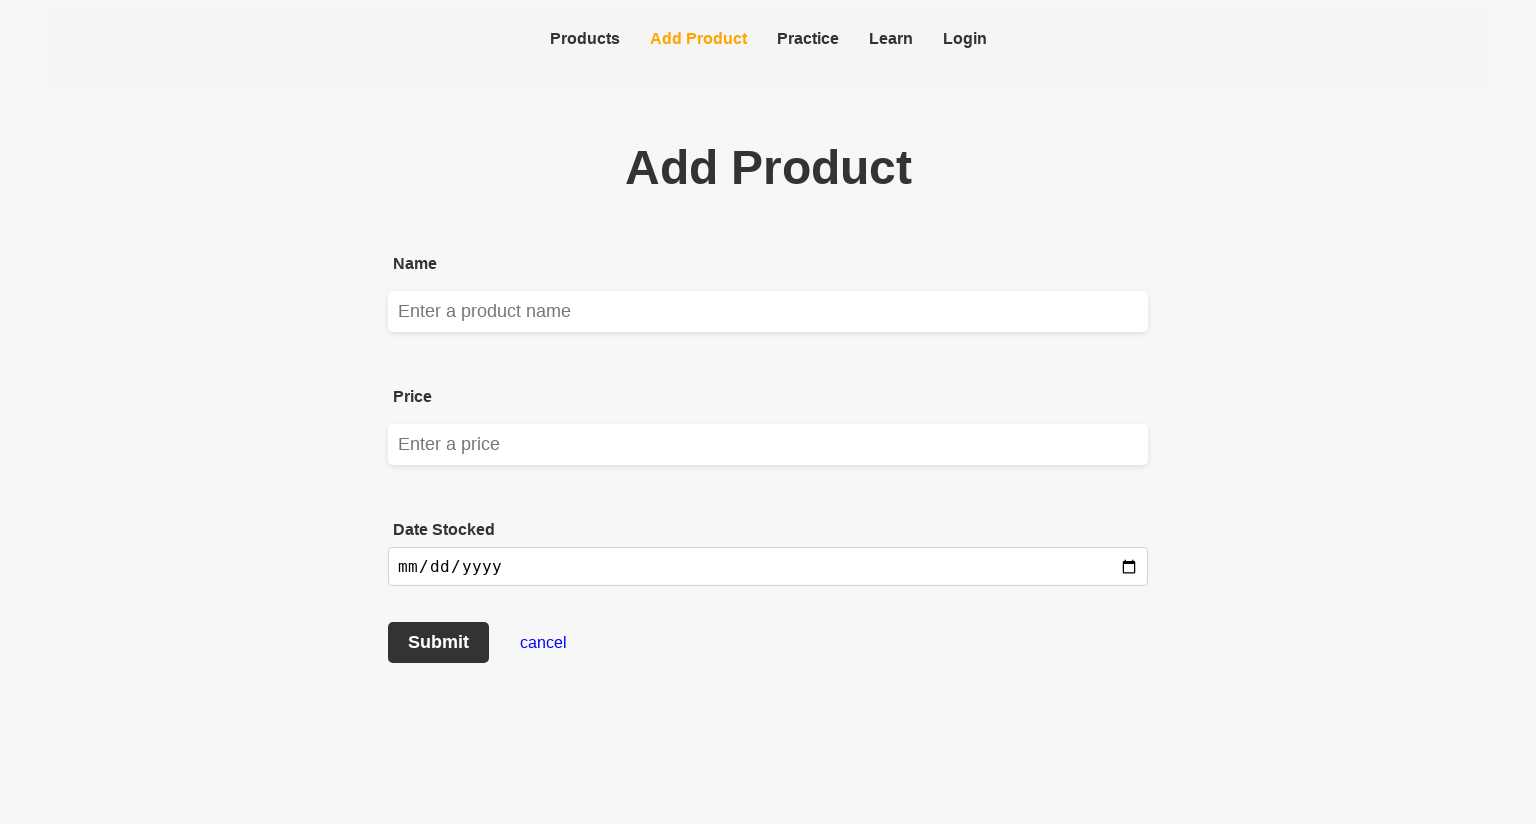

Waited for price input field to be visible
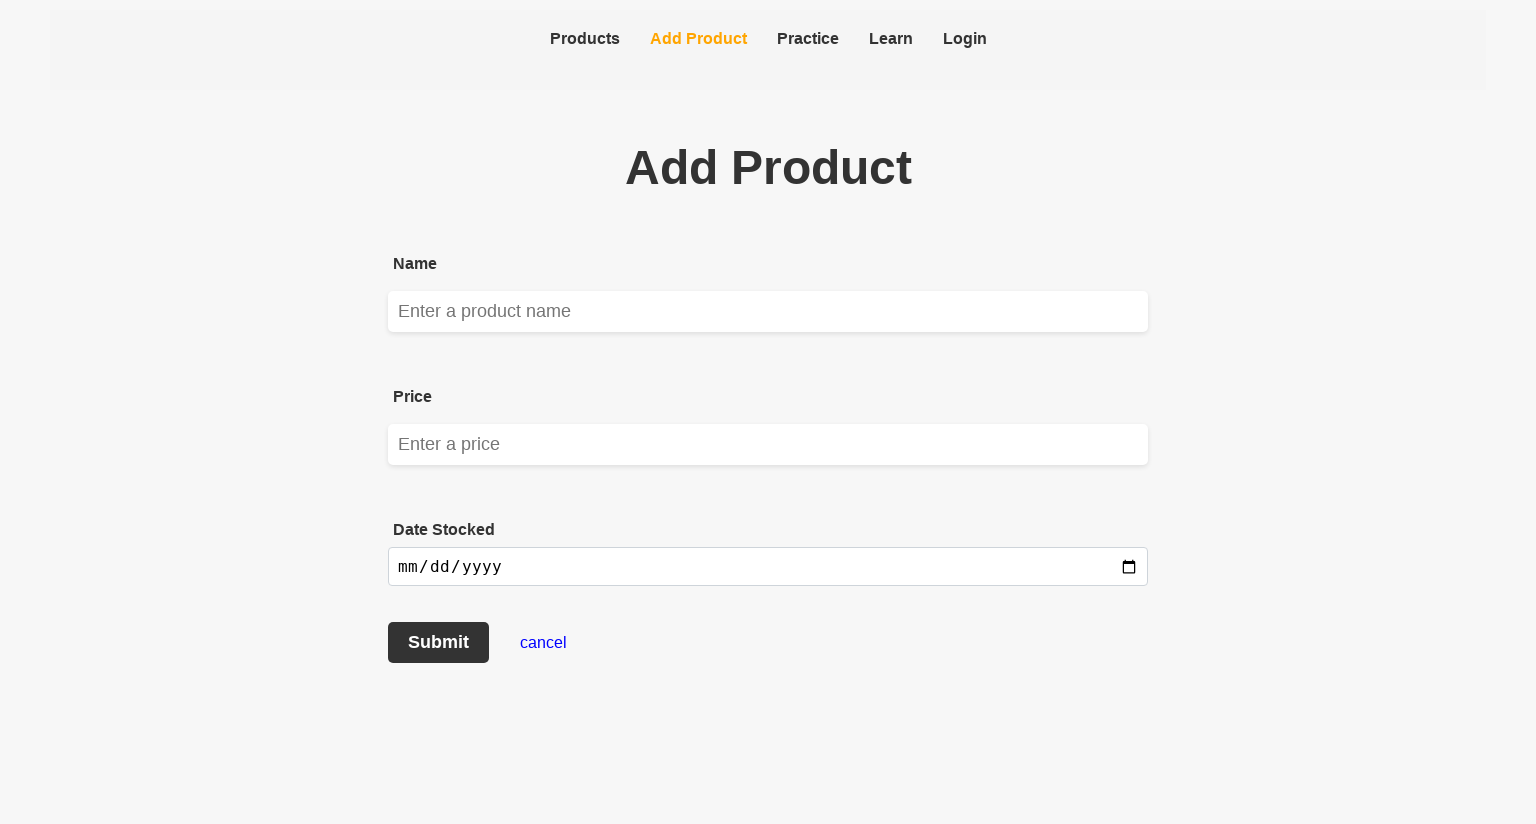

Waited for date stocked input field to be visible
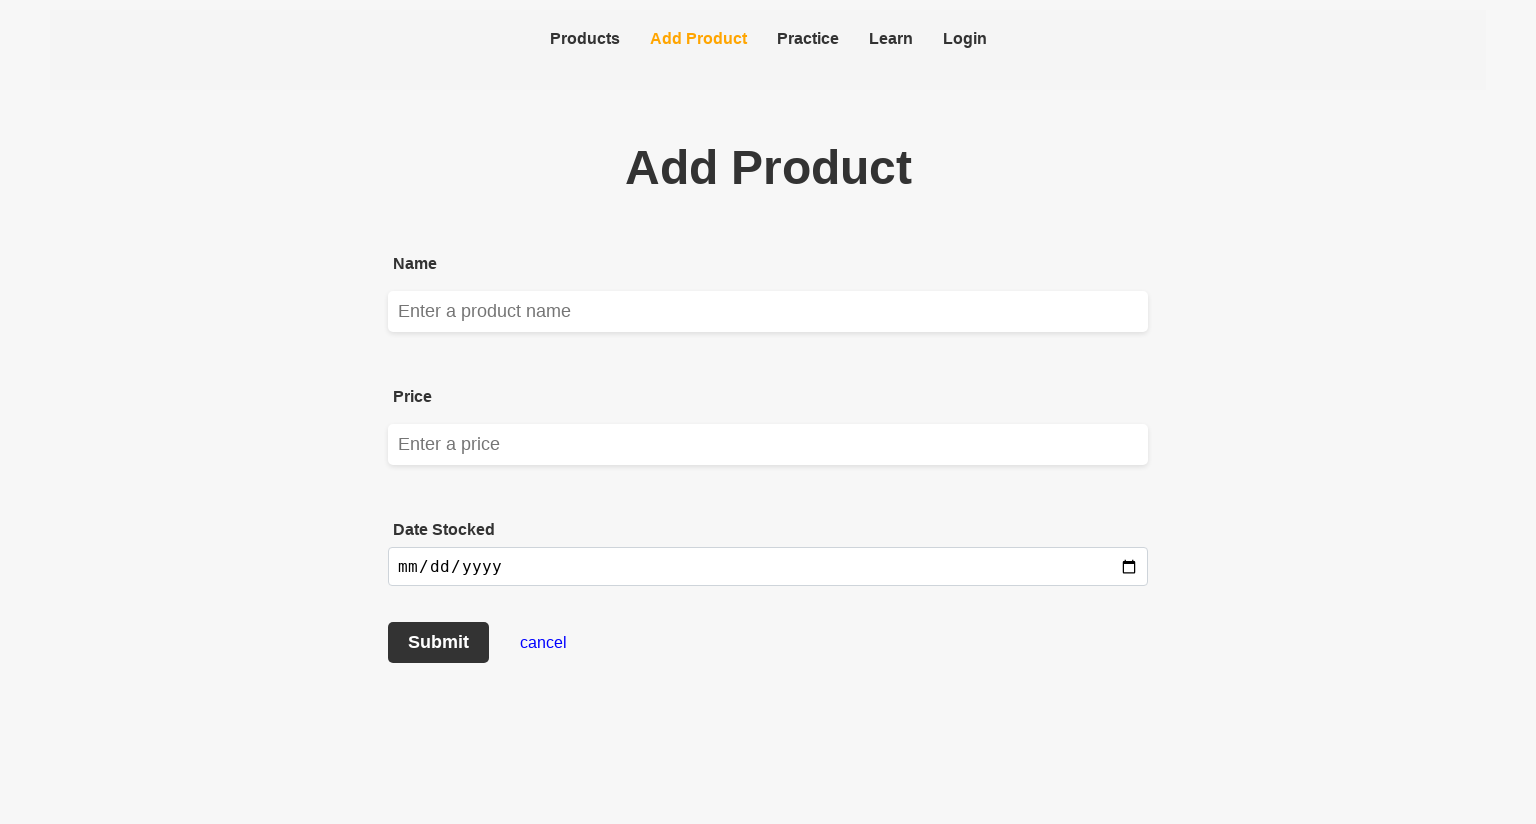

Waited for submit button to be visible
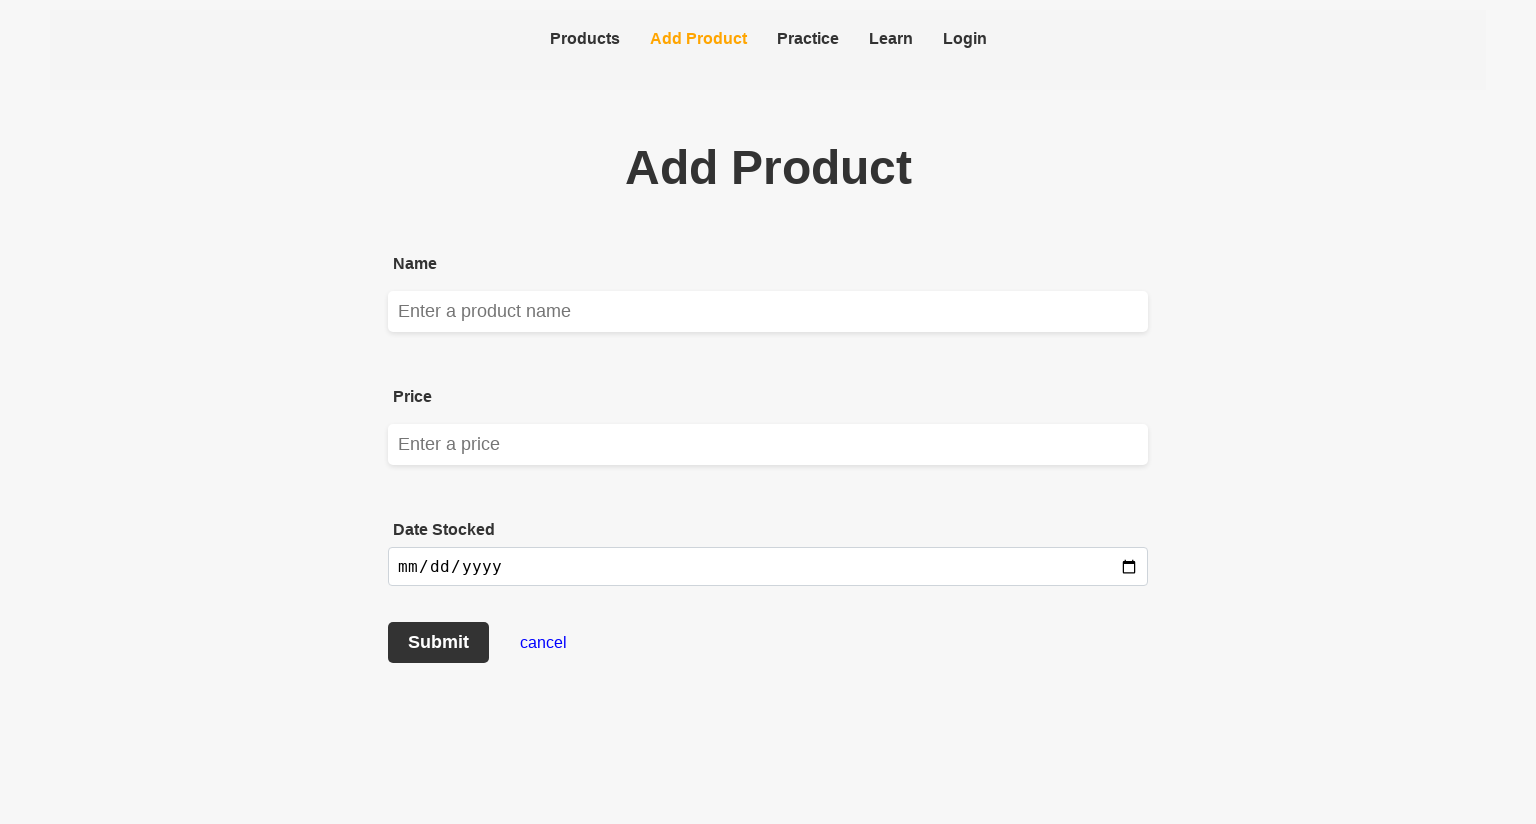

Filled product name field with 'Toothbrush' on internal:testid=[data-testid="product-textbox"s]
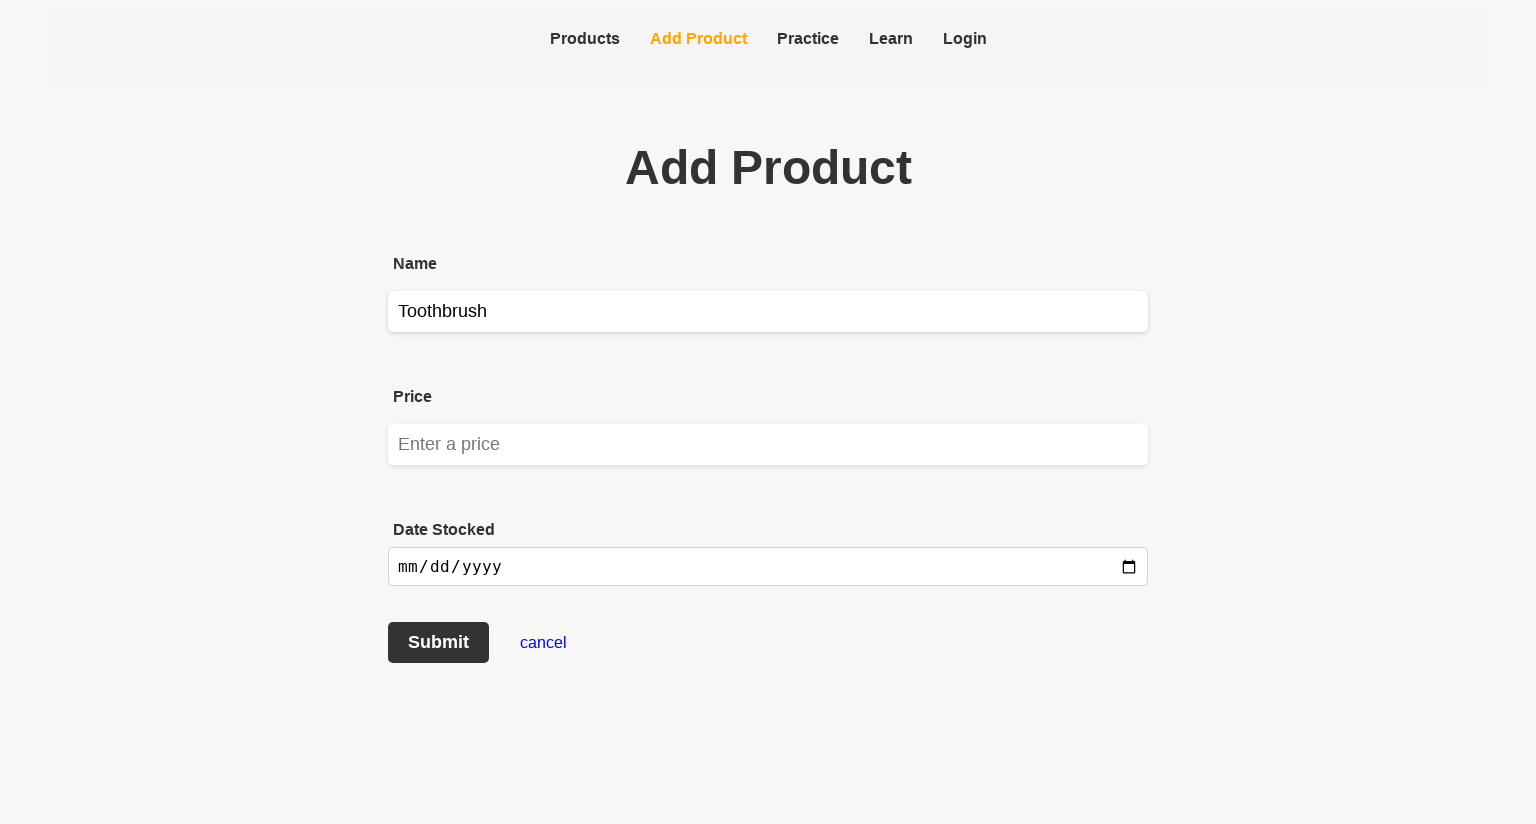

Filled price field with '1000' on internal:testid=[data-testid="price-textbox"s]
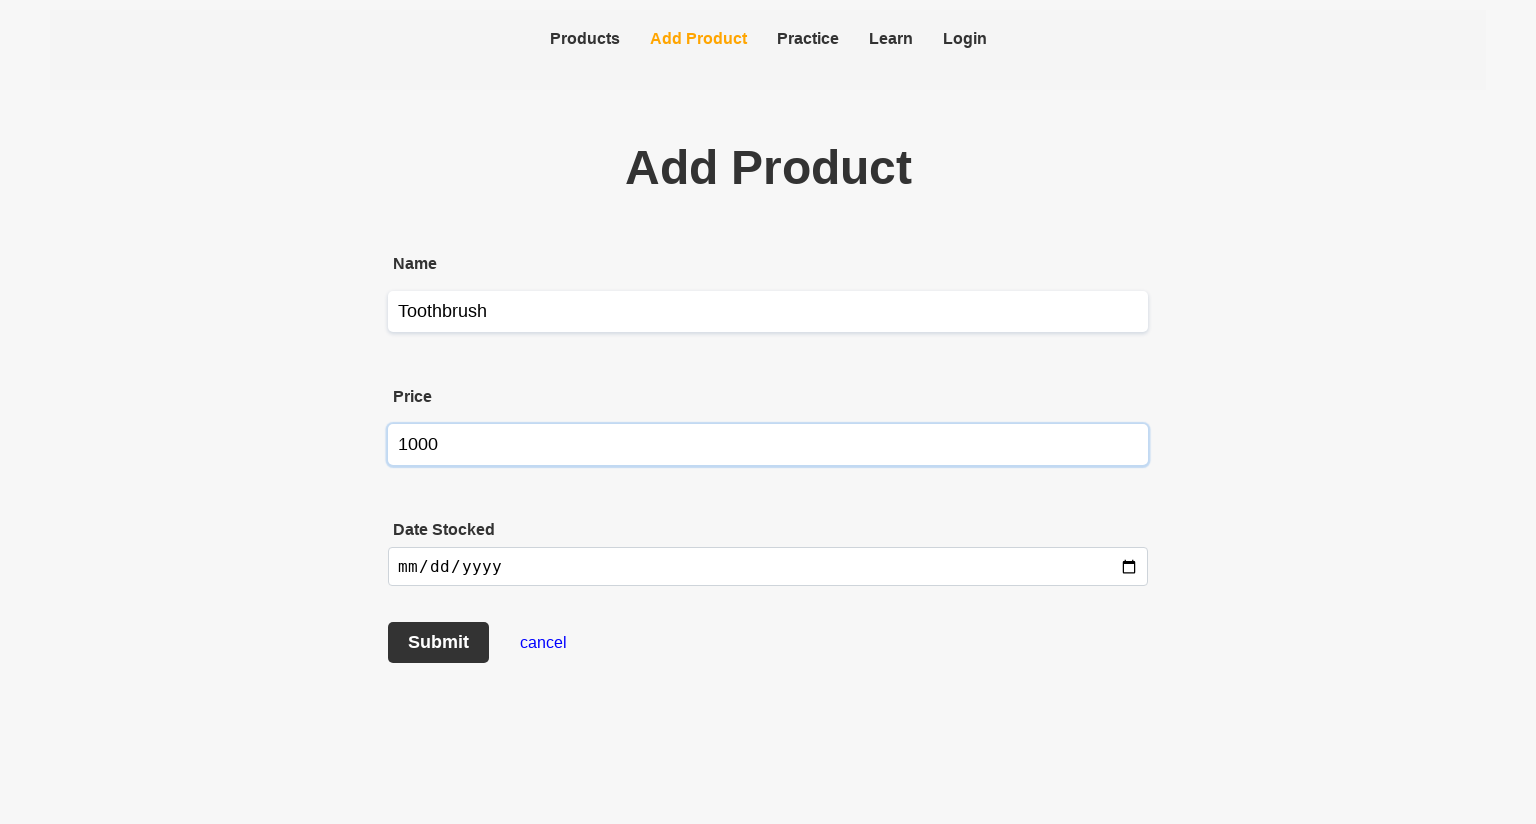

Filled date stocked field with '2026-03-02' on internal:testid=[data-testid="date-stocked"s]
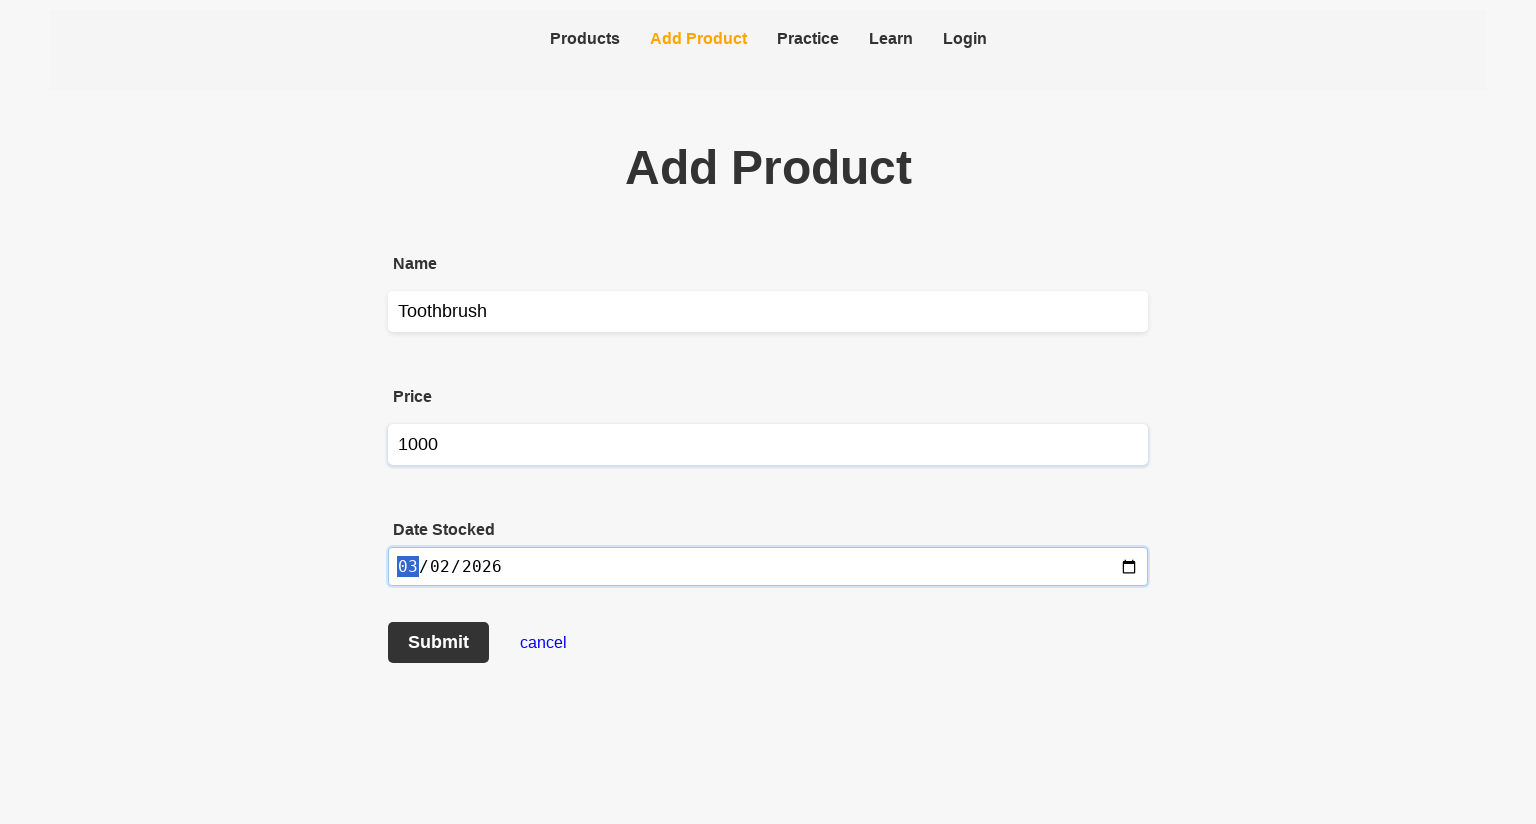

Pressed Enter to confirm date
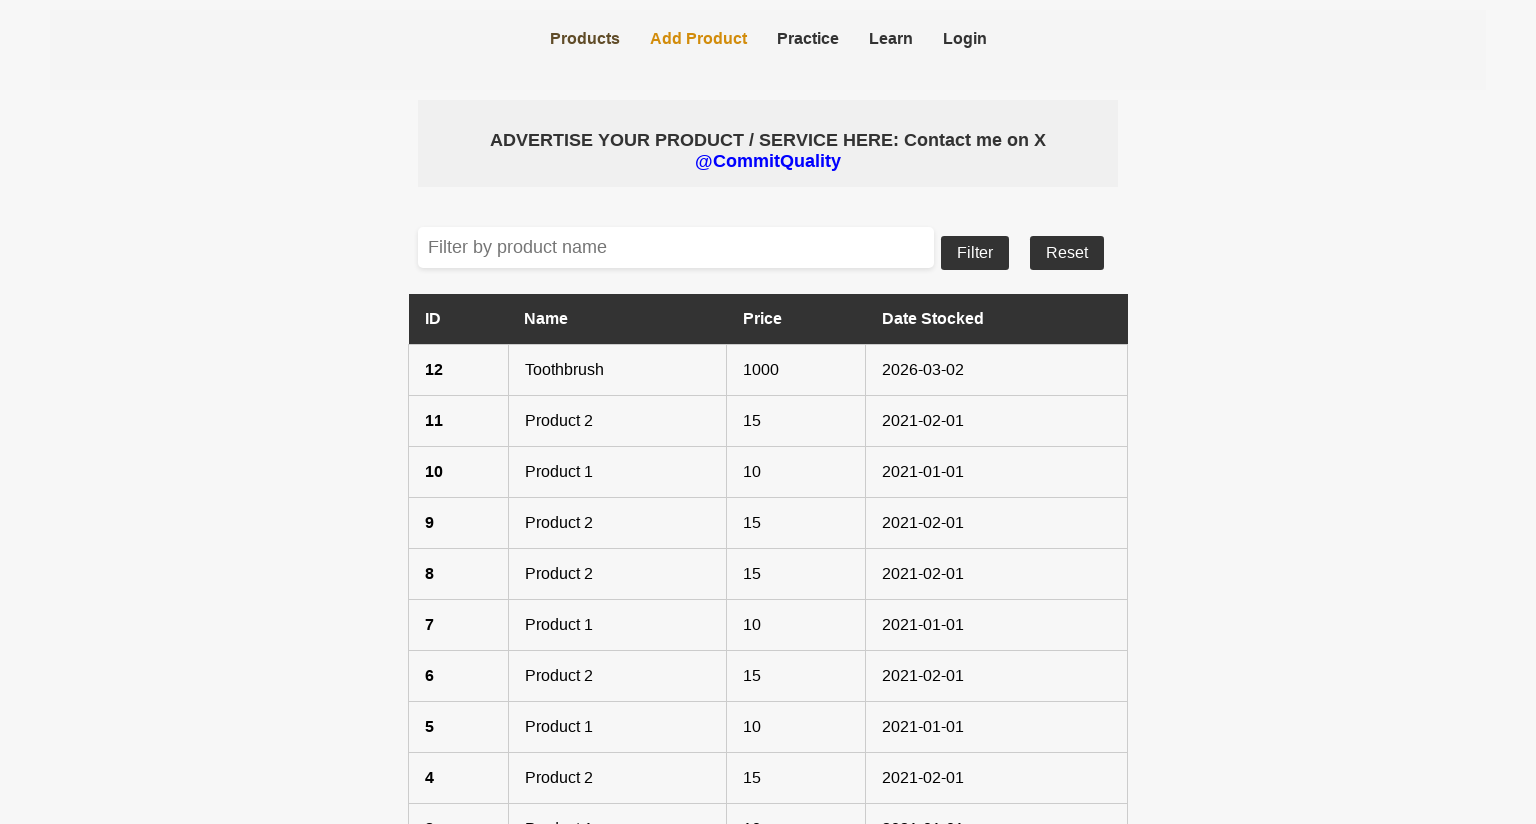

Clicked 'Add a Product' button to submit the form at (768, 783) on xpath=//a[contains(text(), 'Add a Product')]
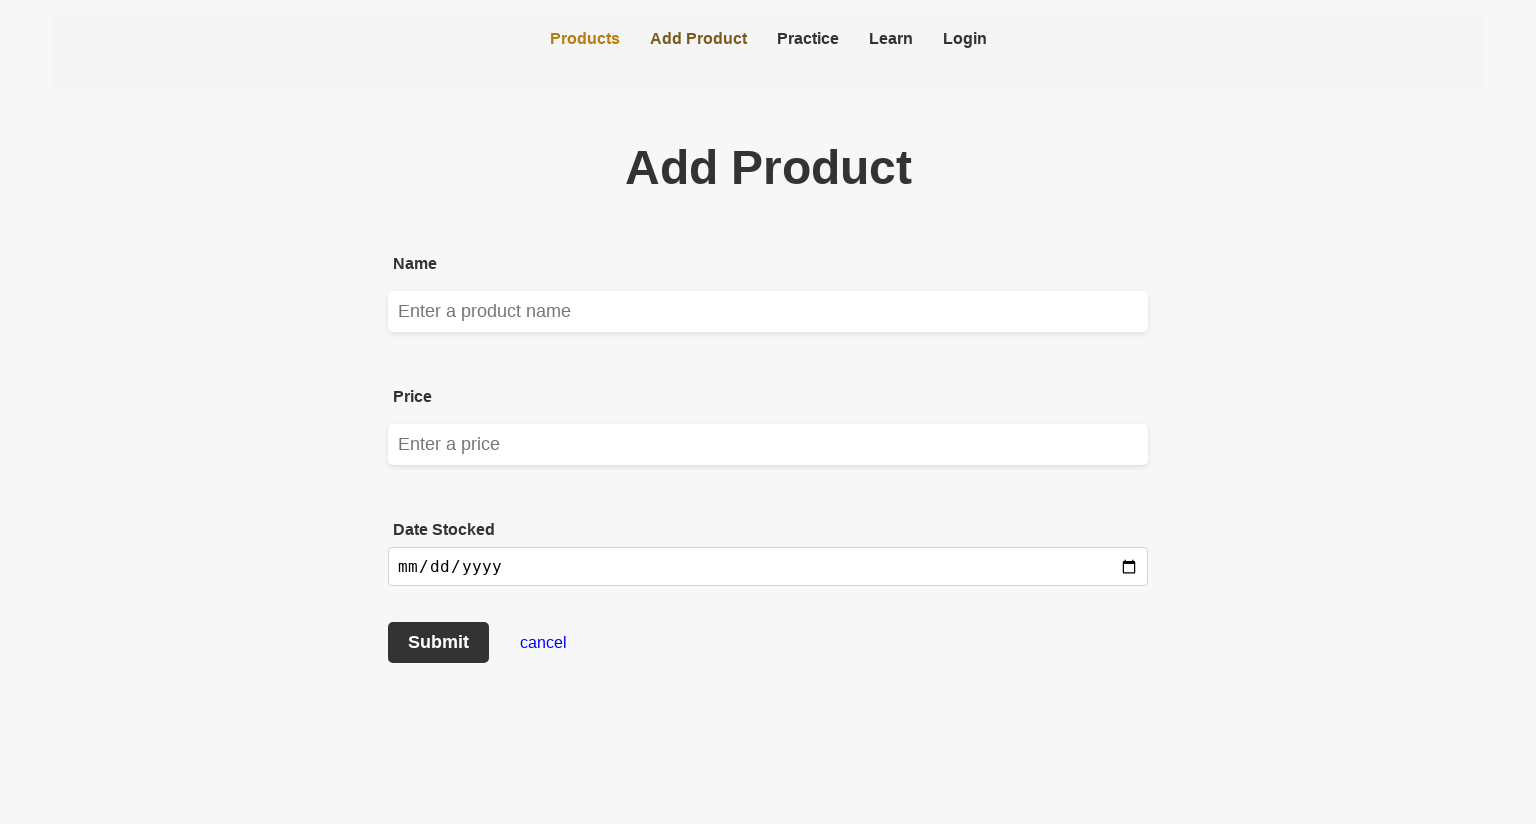

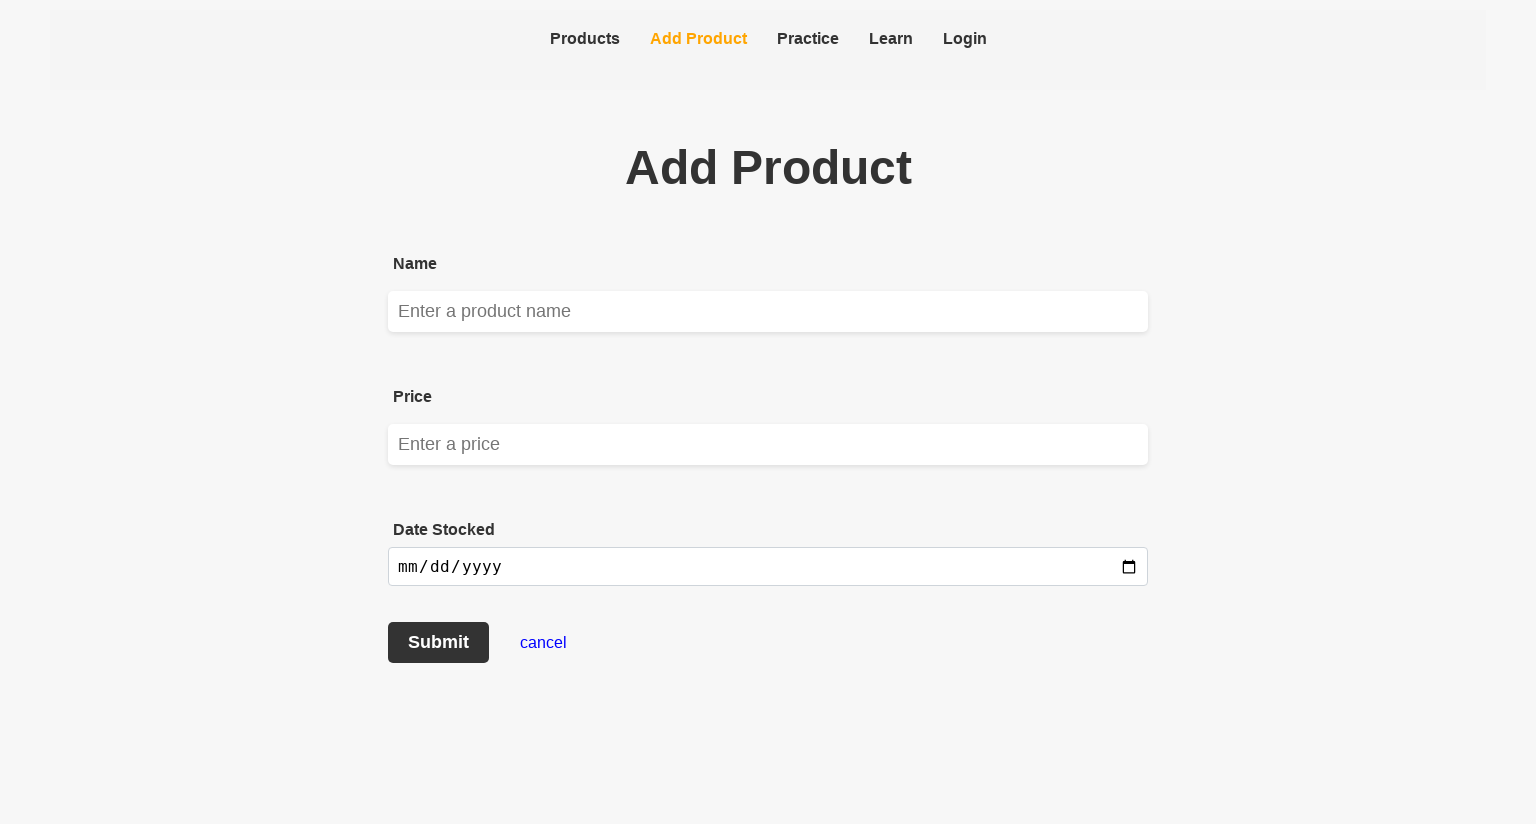